Tests select dropdown menu interactions by selecting options by index and by visible text on a demo site

Starting URL: https://www.globalsqa.com/demo-site/select-dropdown-menu/

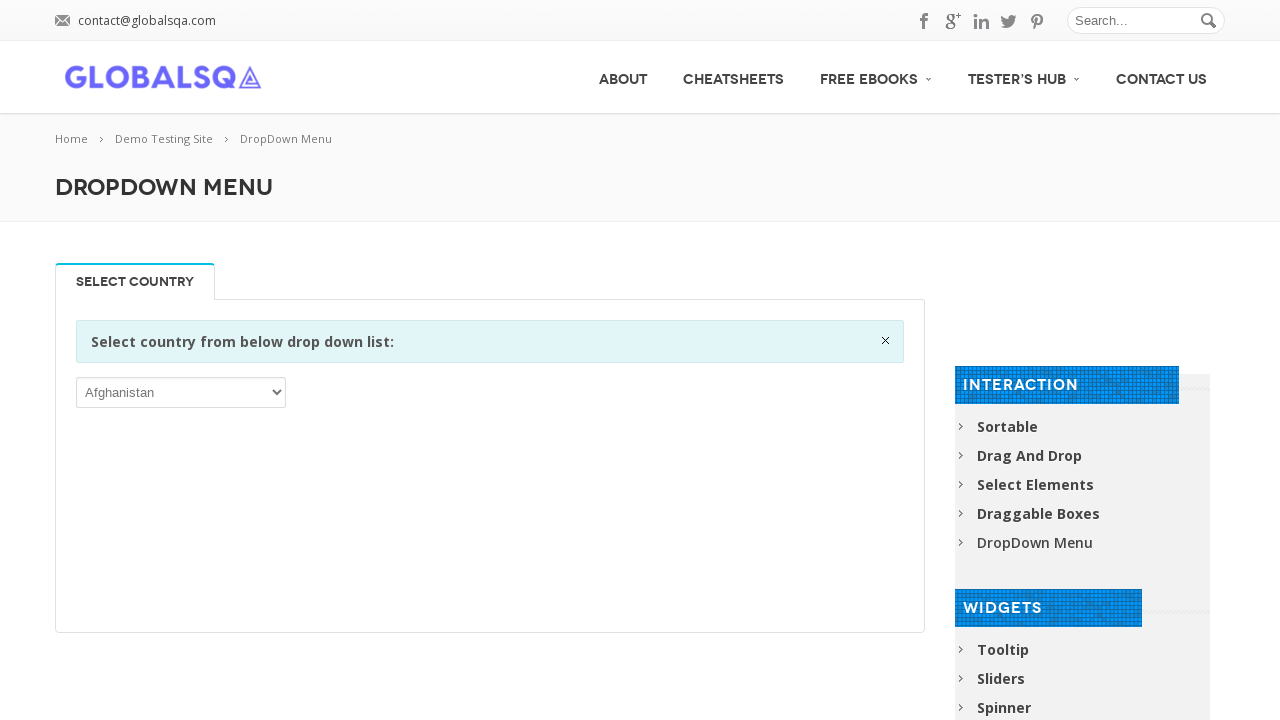

Located the select dropdown element
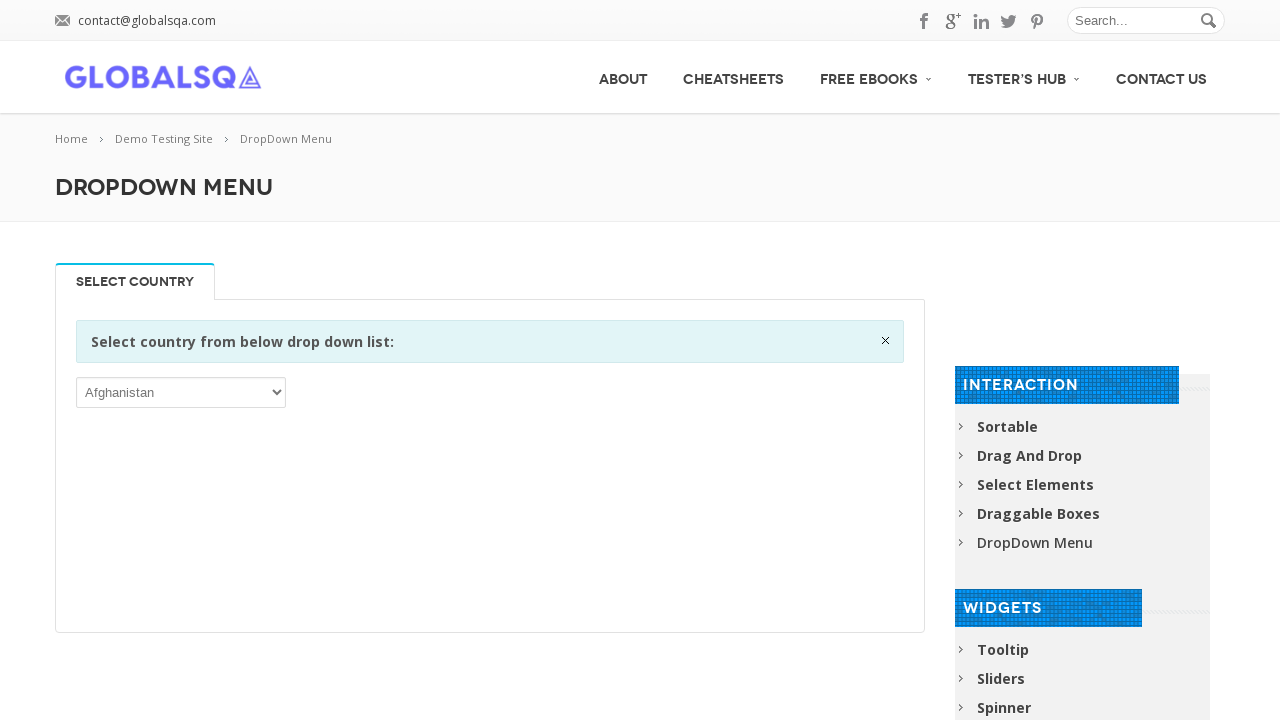

Select dropdown element became visible
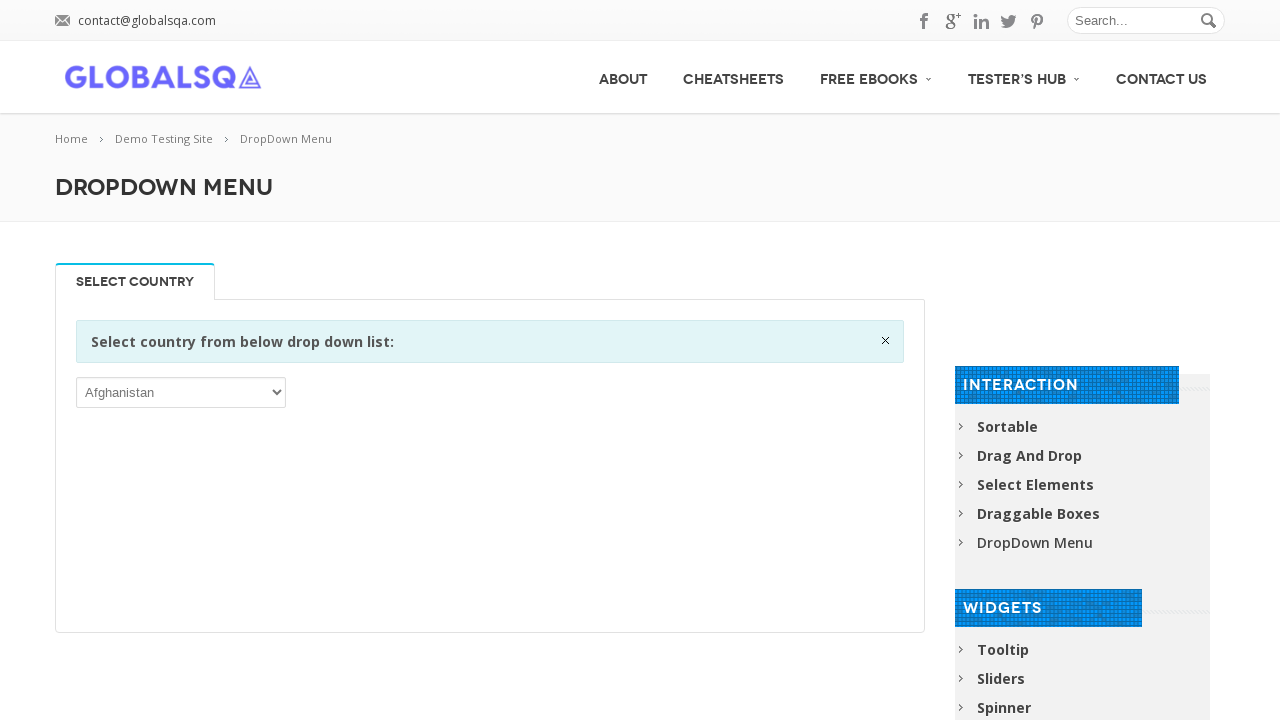

Selected option by index 5 in the dropdown on #post-2646 > div.twelve.columns > div > div > div > p > select
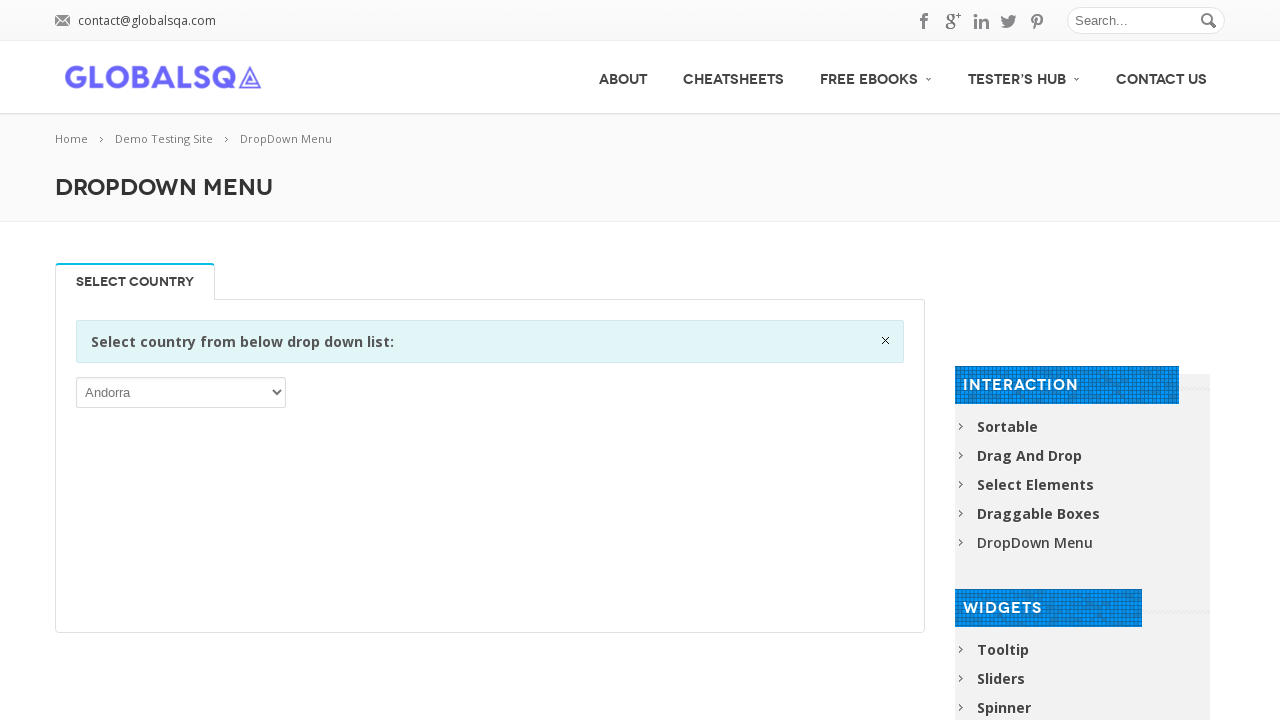

Waited 1000ms to observe the selection
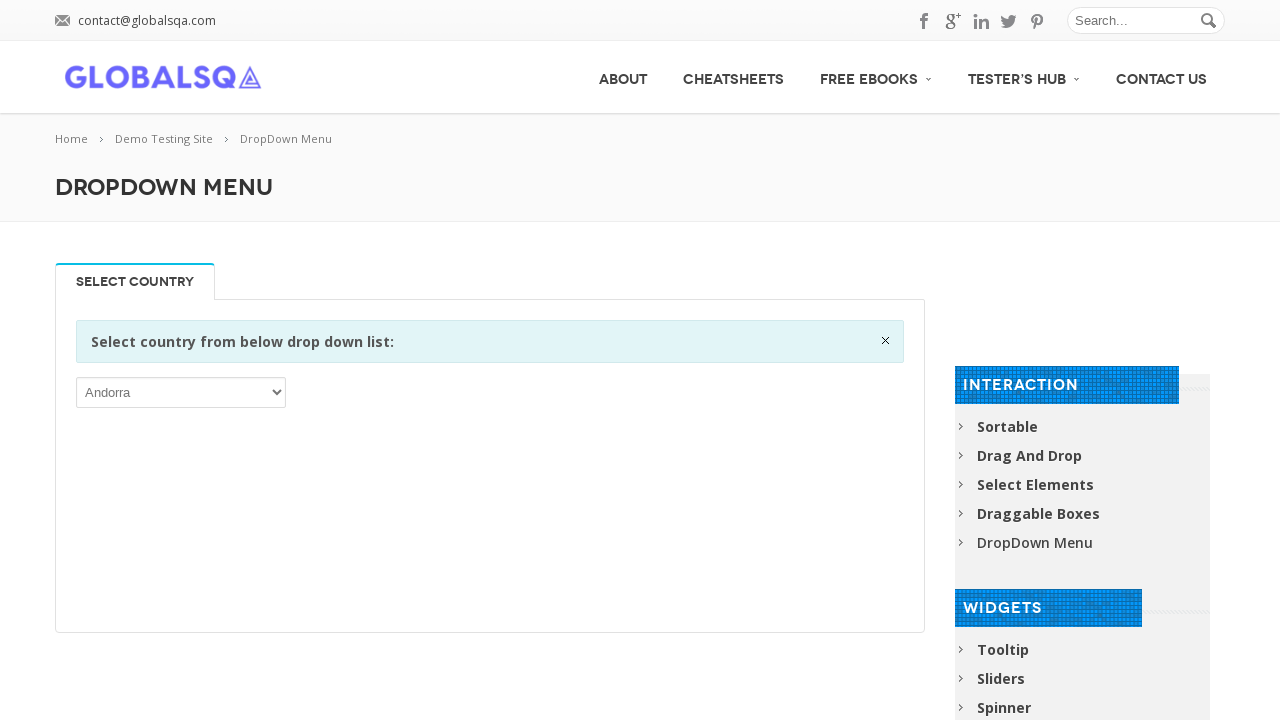

Selected 'Andorra' option by visible text on #post-2646 > div.twelve.columns > div > div > div > p > select
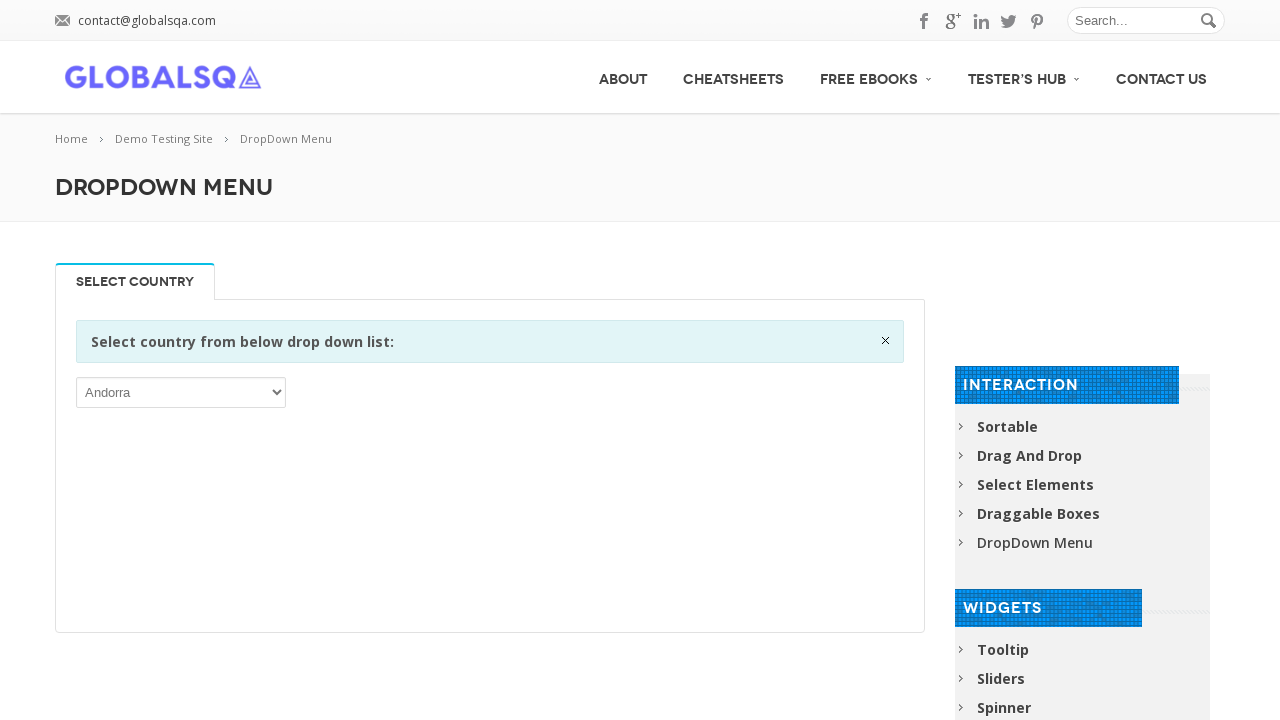

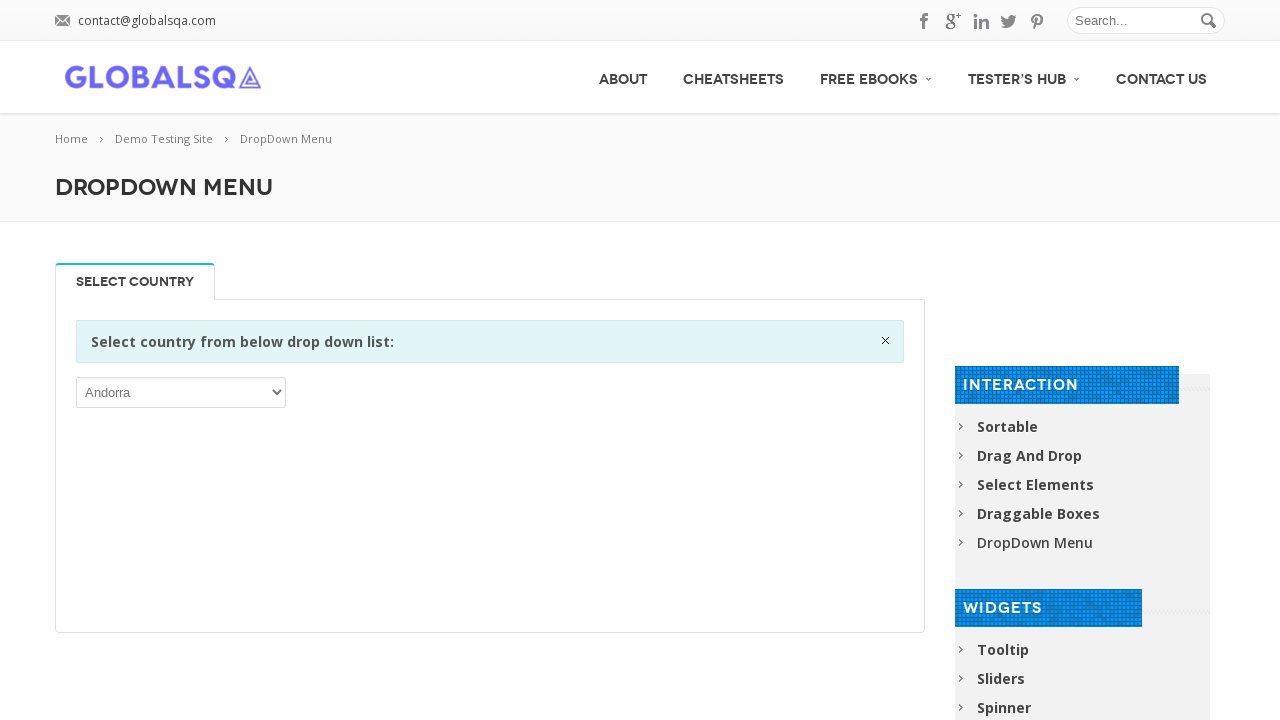